Tests a jQuery UI date picker by opening the calendar, navigating forward through months to reach a target date (February 2020), and selecting a specific day (21st).

Starting URL: https://jqueryui.com/resources/demos/datepicker/other-months.html

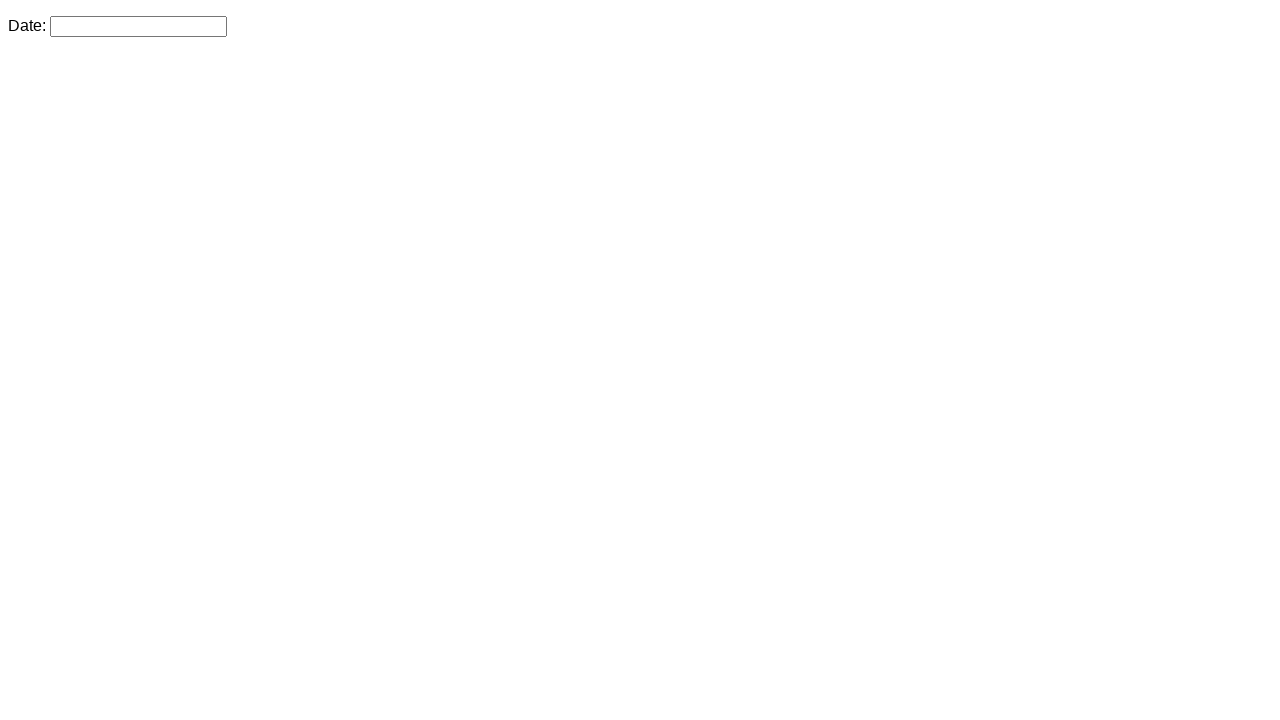

Clicked date picker input to open calendar at (138, 26) on input.hasDatepicker
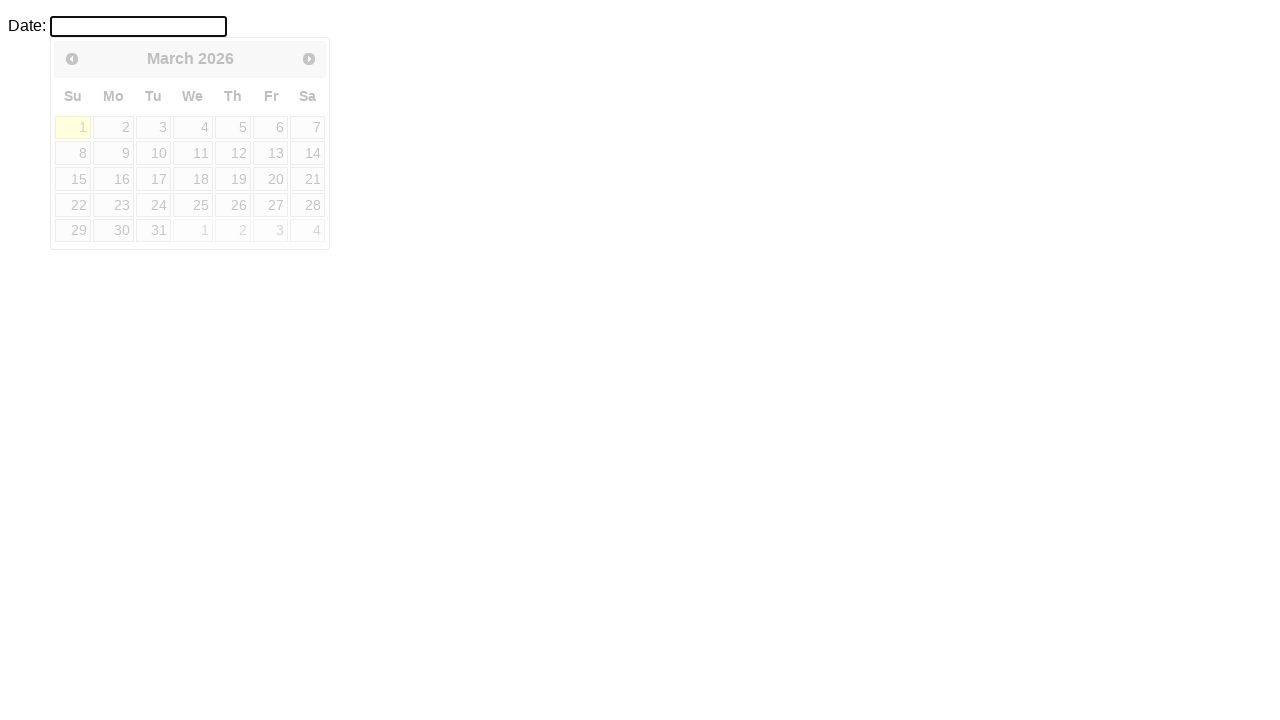

Date picker calendar opened and title loaded
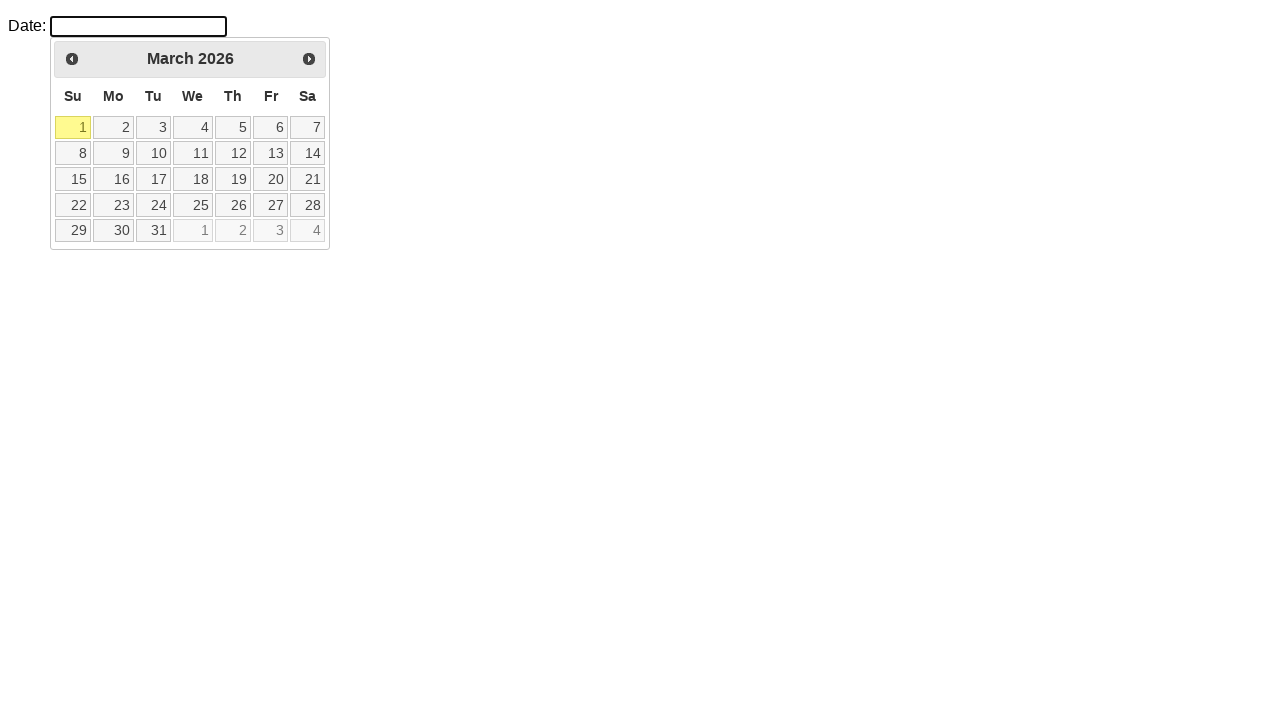

Clicked next month button (iteration 1) at (309, 59) on span.ui-icon-circle-triangle-e
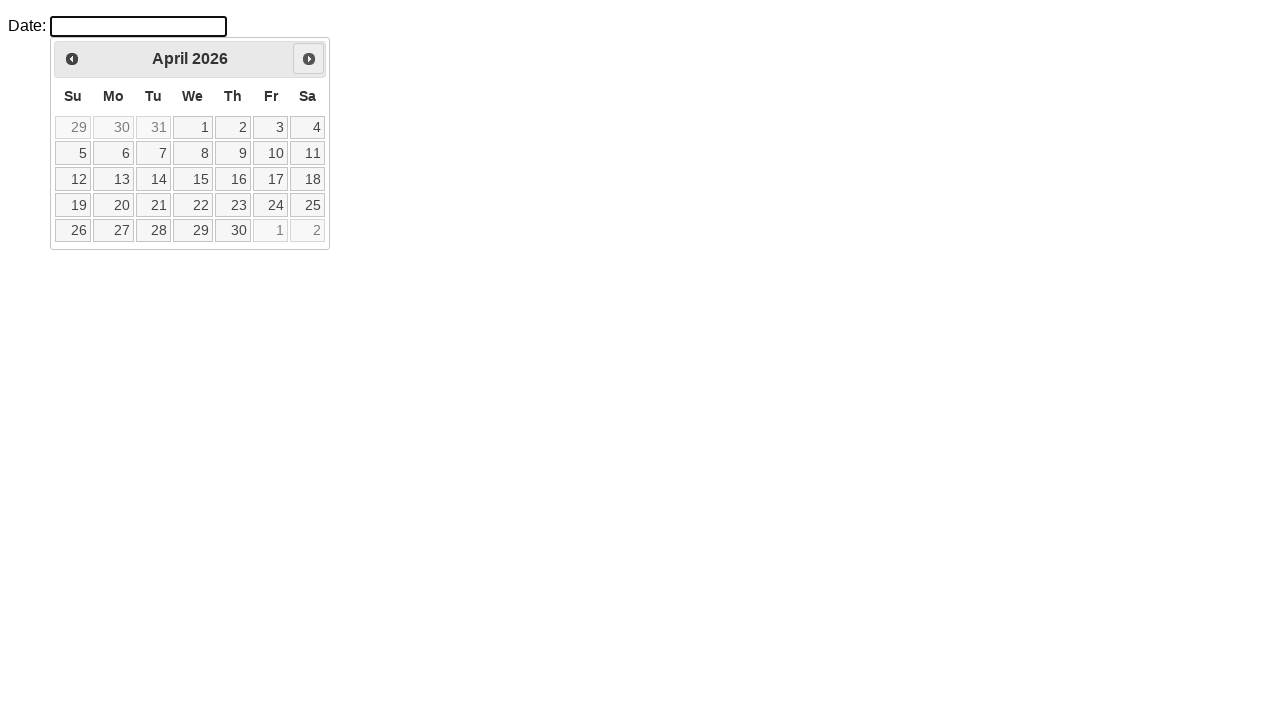

Waited 500ms for month transition
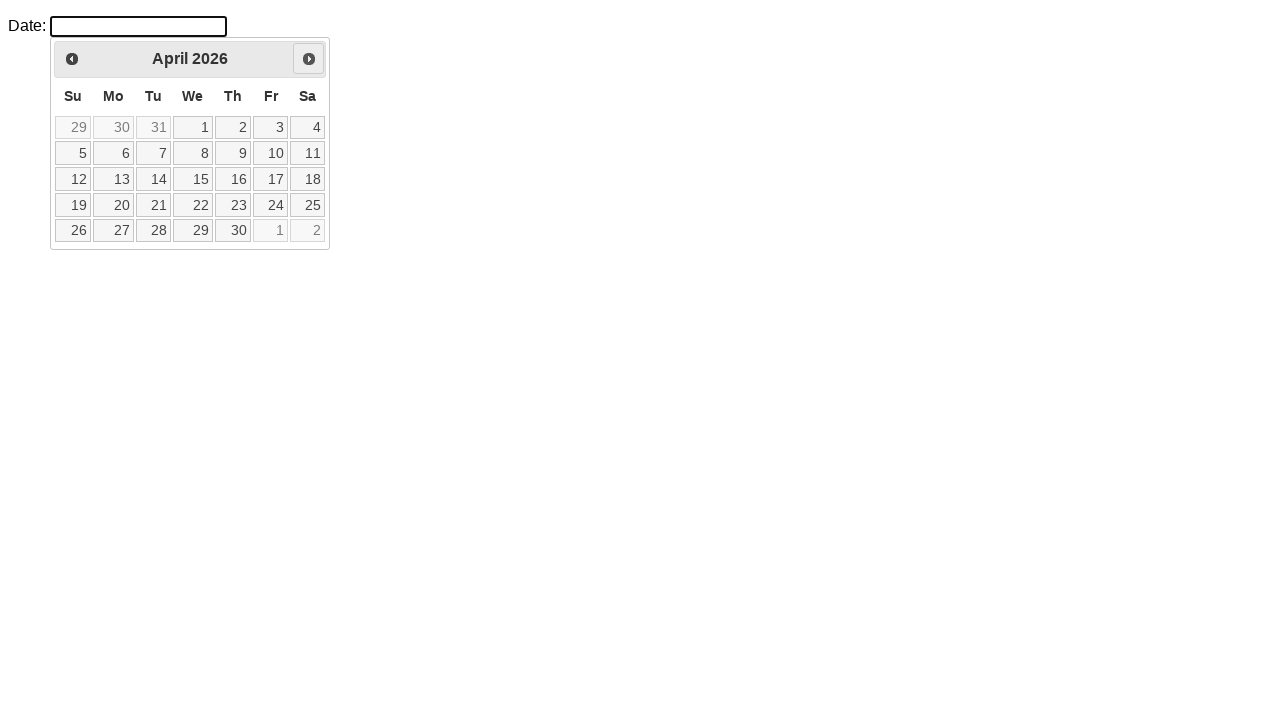

Clicked next month button (iteration 2) at (309, 59) on span.ui-icon-circle-triangle-e
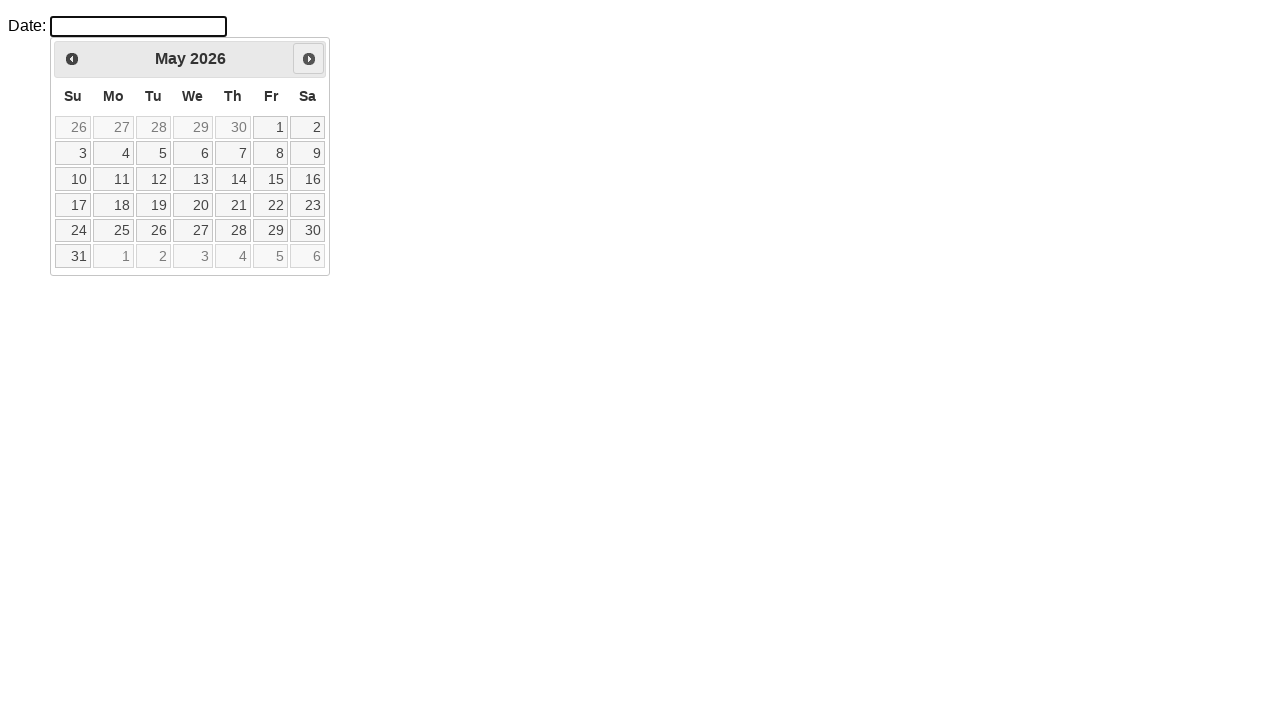

Waited 500ms for month transition
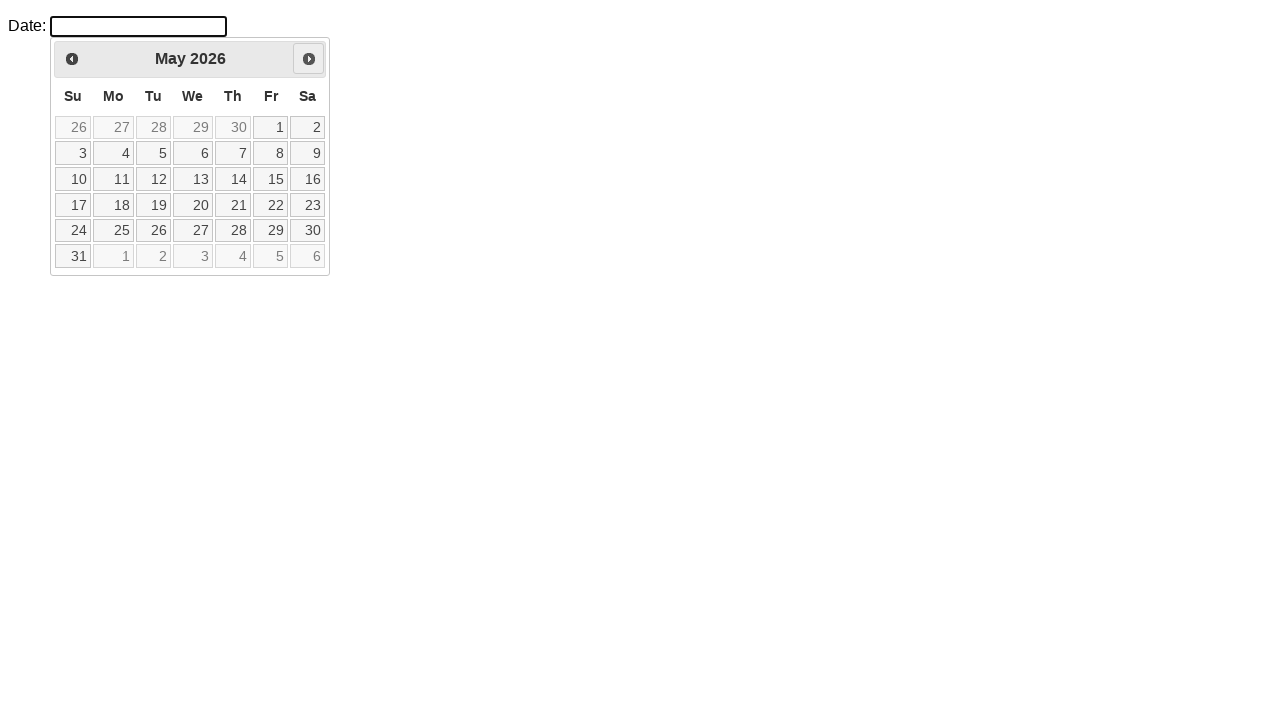

Clicked next month button (iteration 3) at (309, 59) on span.ui-icon-circle-triangle-e
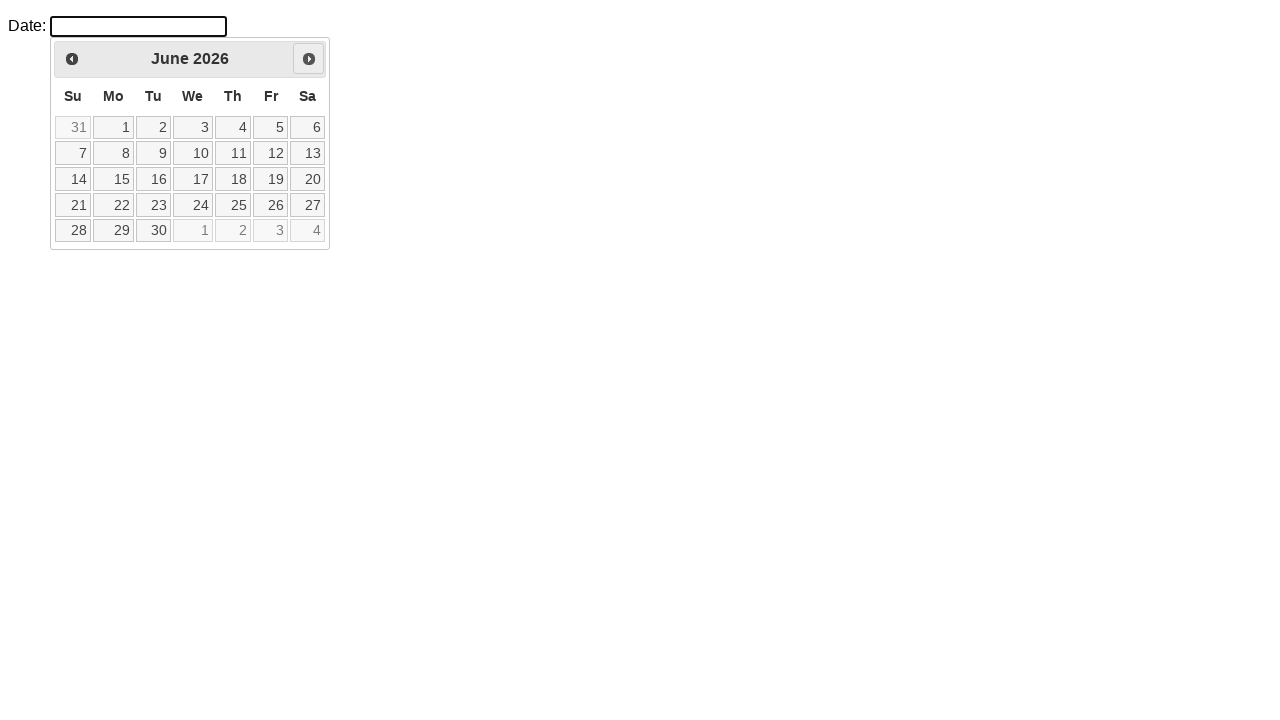

Waited 500ms for month transition
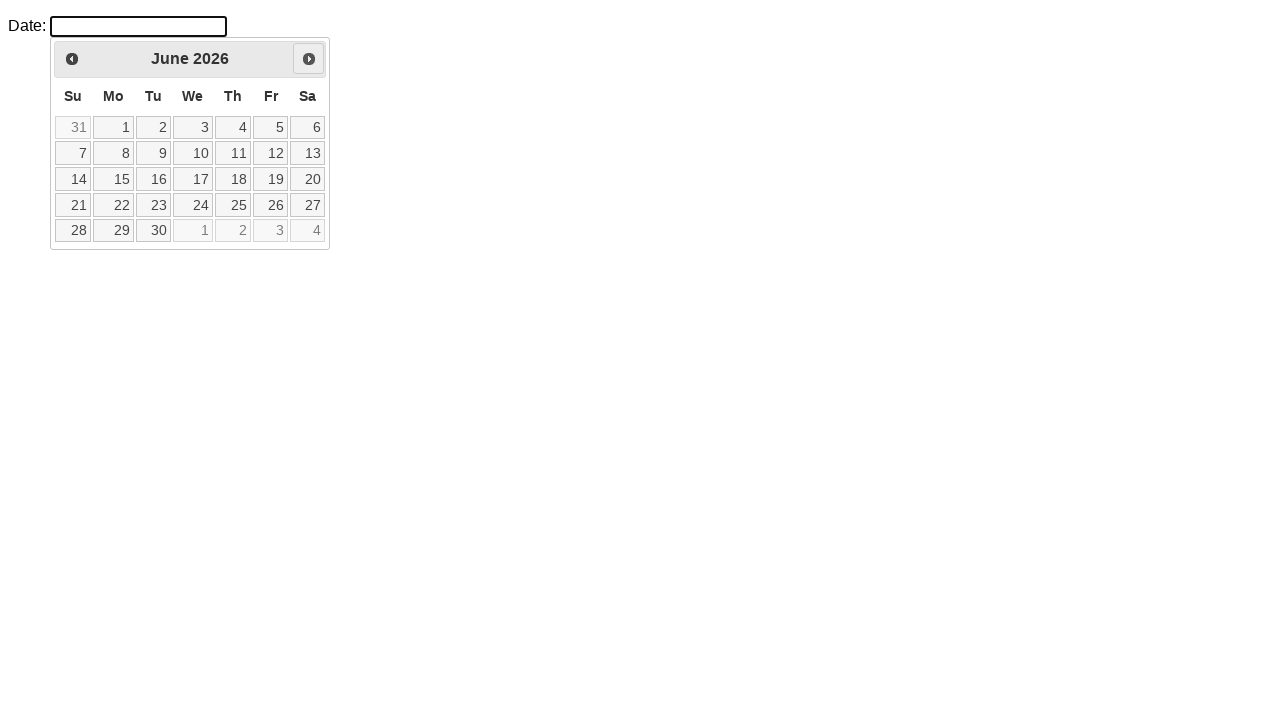

Clicked next month button (iteration 4) at (309, 59) on span.ui-icon-circle-triangle-e
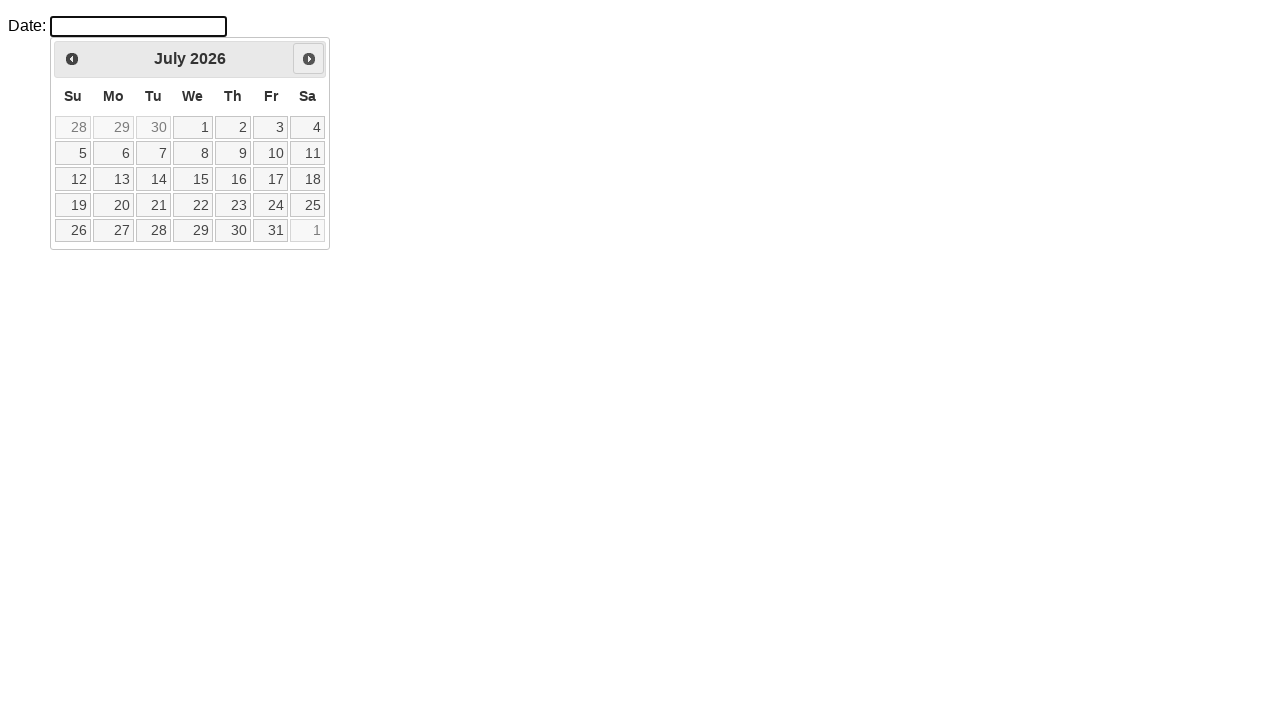

Waited 500ms for month transition
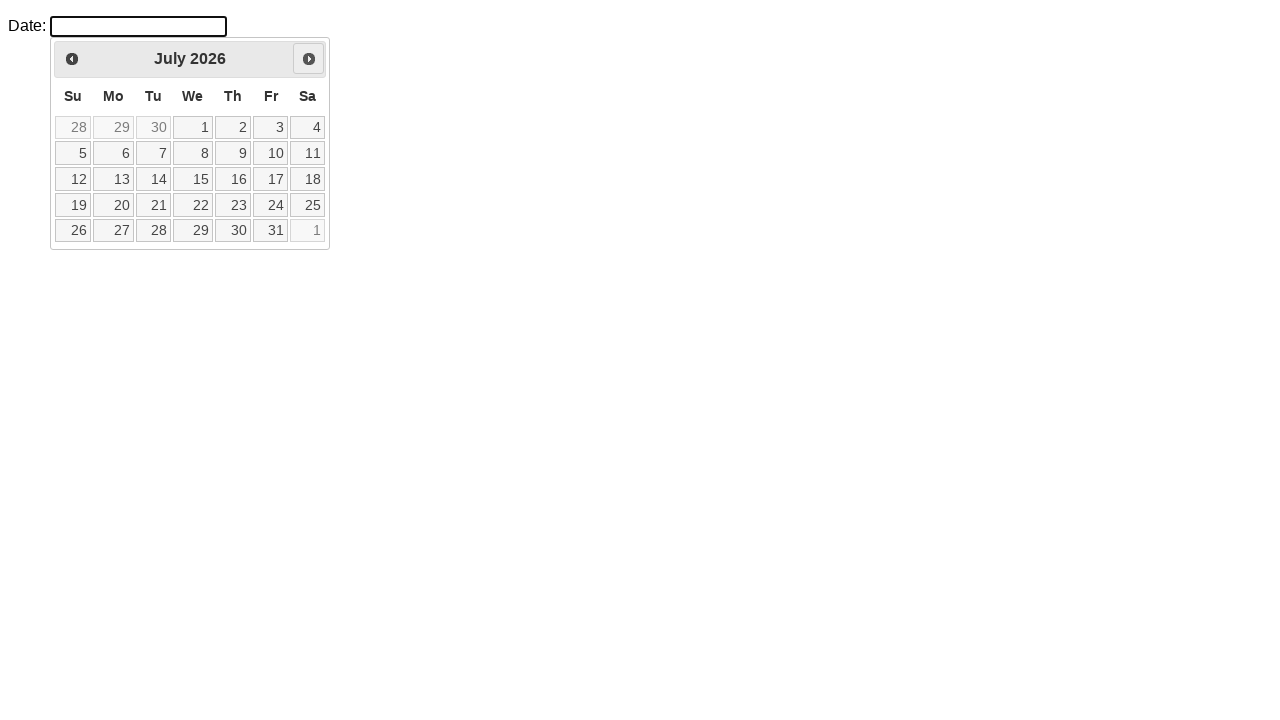

Clicked next month button (iteration 5) at (309, 59) on span.ui-icon-circle-triangle-e
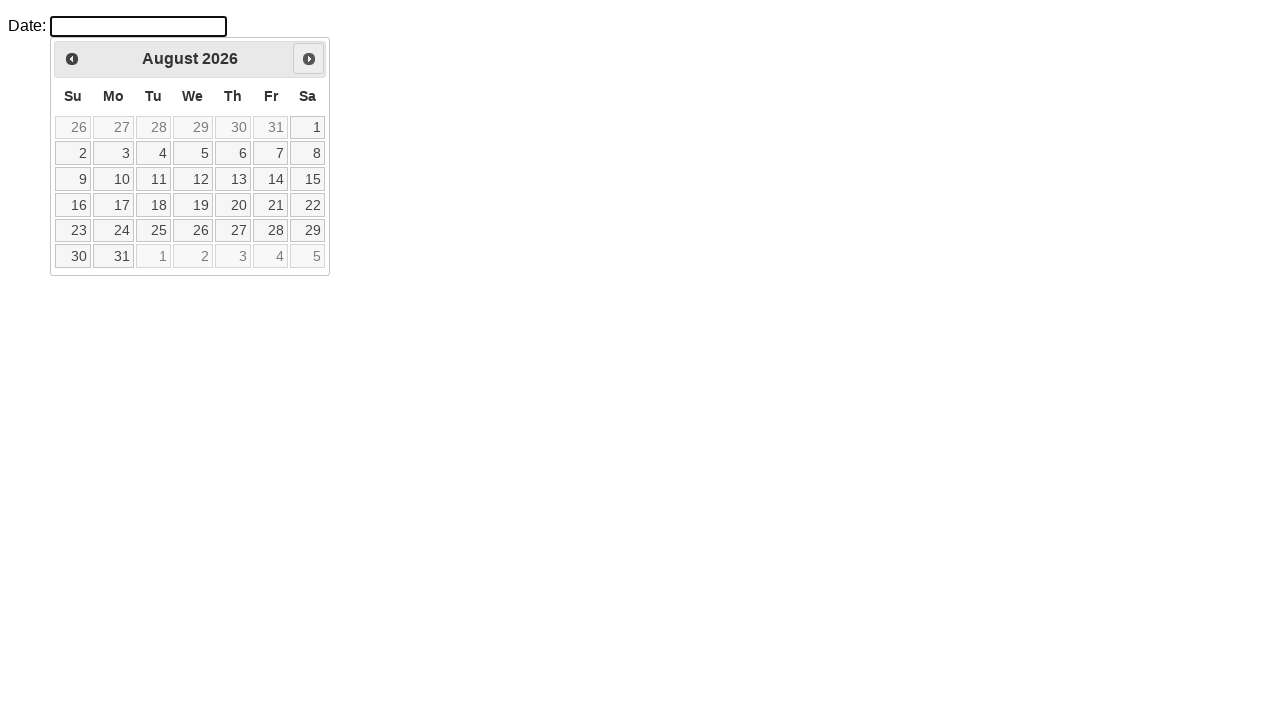

Waited 500ms for month transition
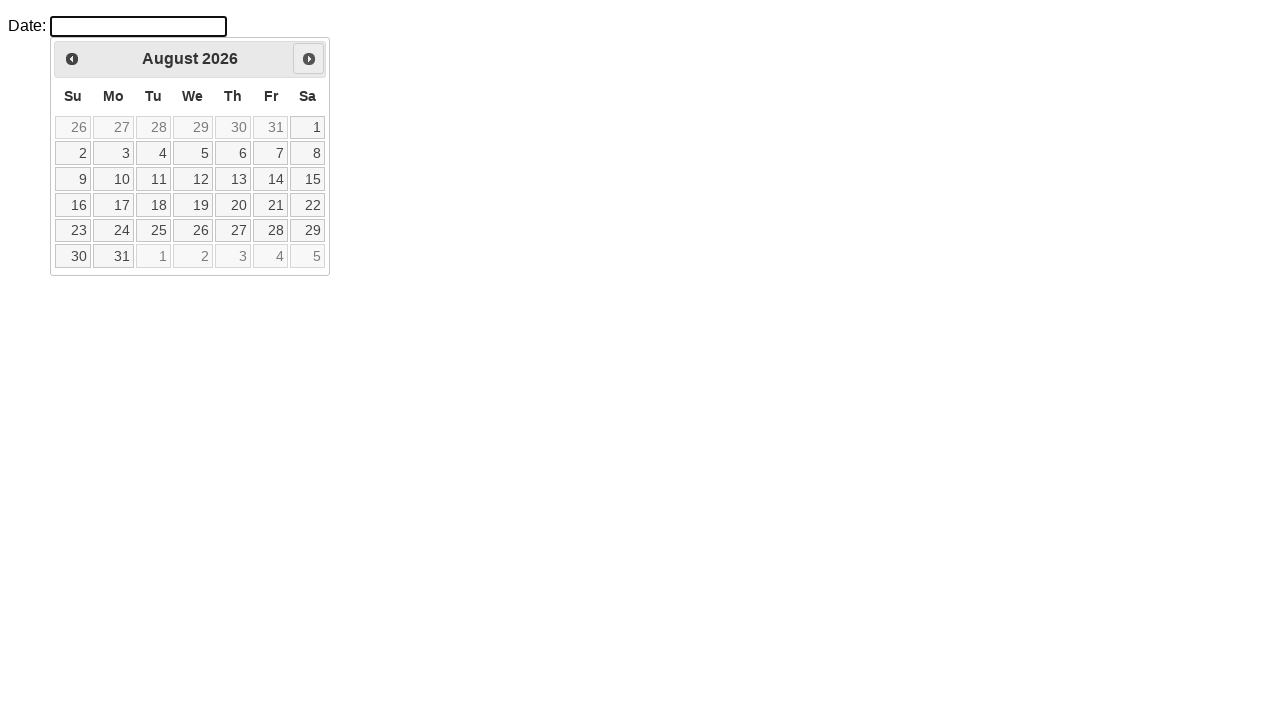

Clicked next month button (iteration 6) at (309, 59) on span.ui-icon-circle-triangle-e
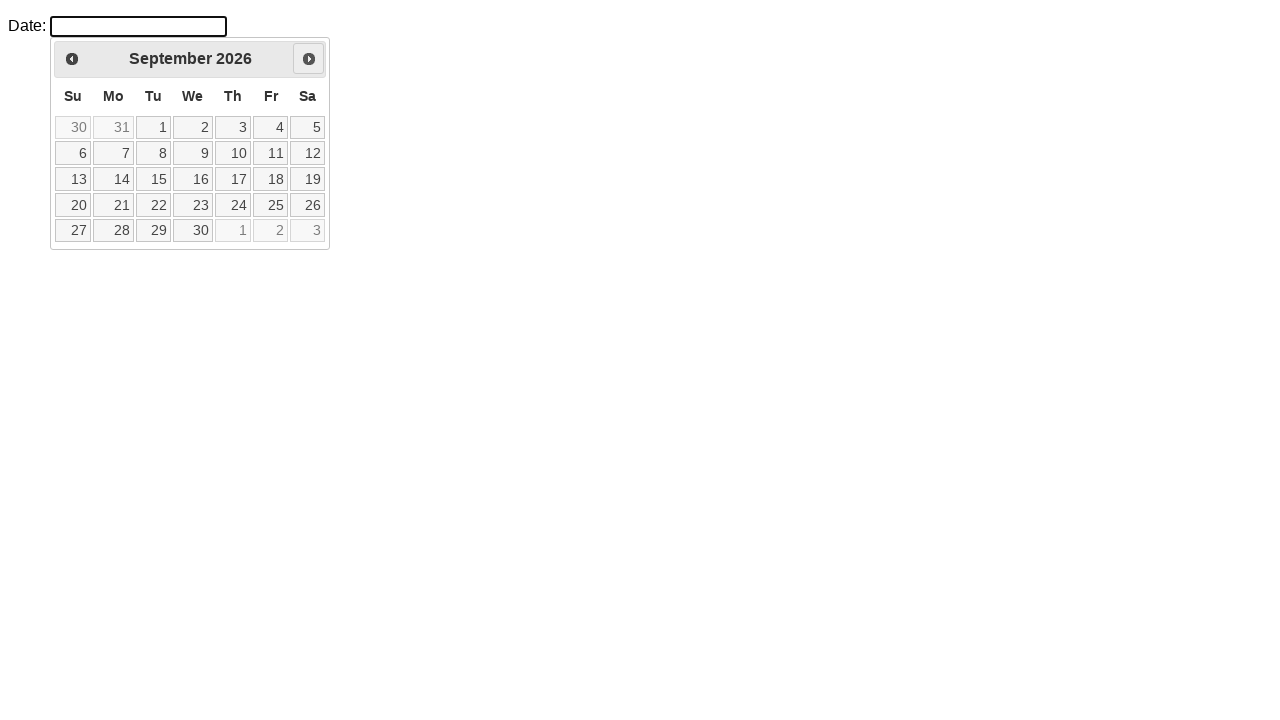

Waited 500ms for month transition
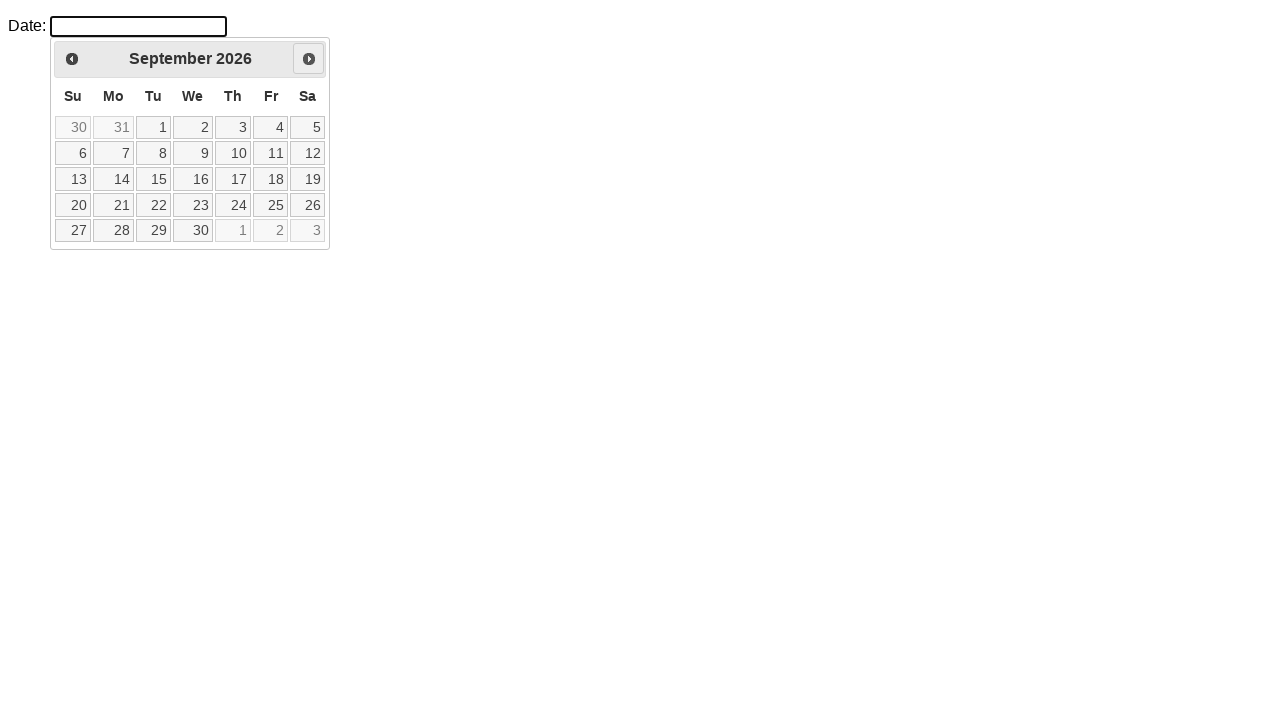

Clicked next month button (iteration 7) at (309, 59) on span.ui-icon-circle-triangle-e
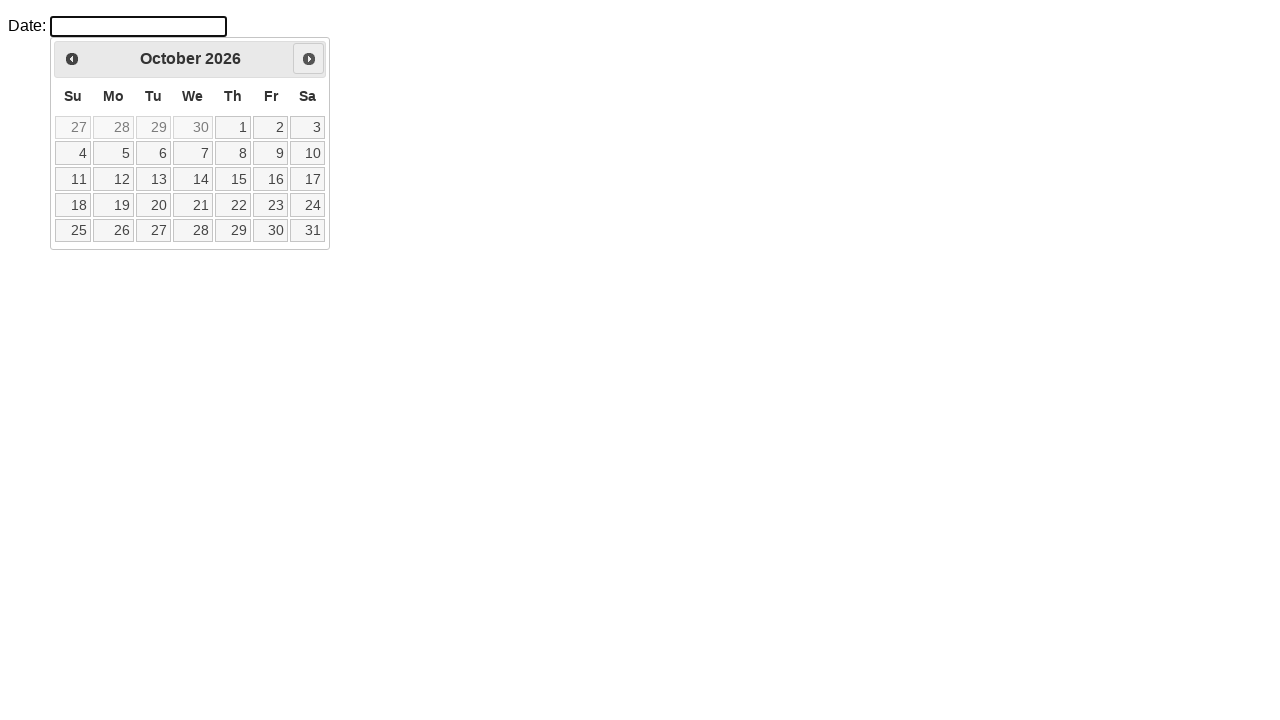

Waited 500ms for month transition
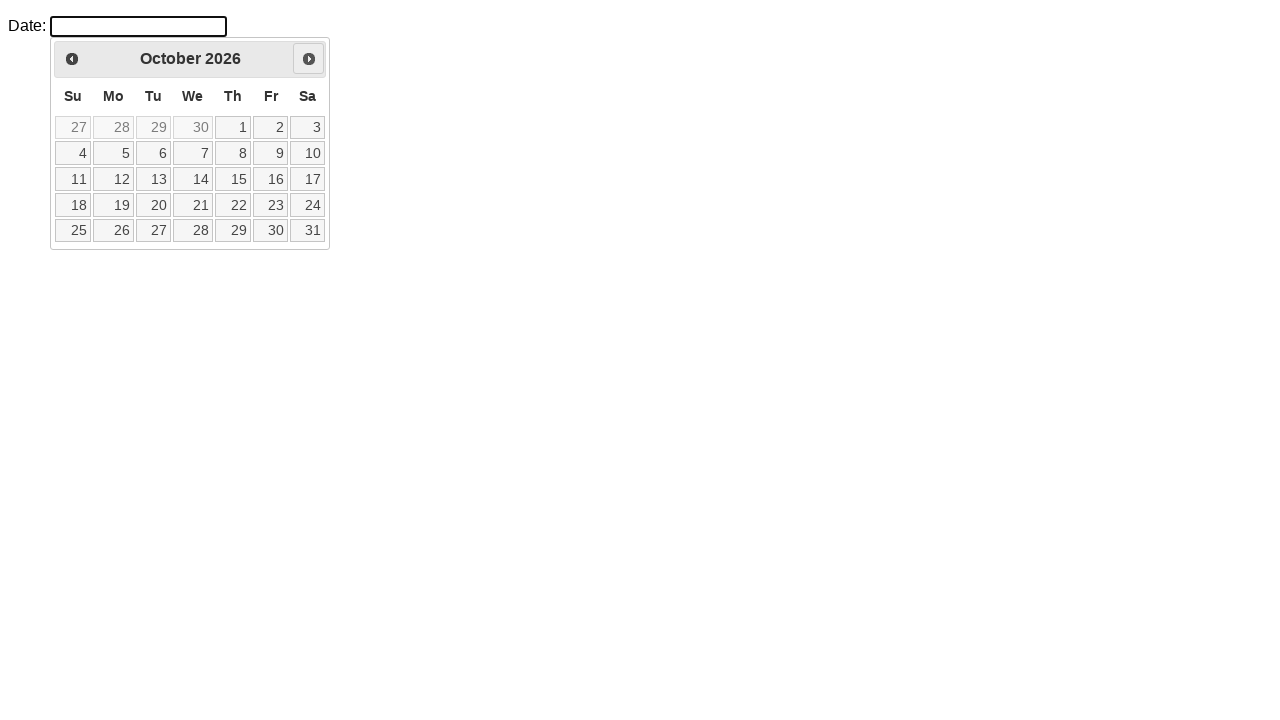

Clicked next month button (iteration 8) at (309, 59) on span.ui-icon-circle-triangle-e
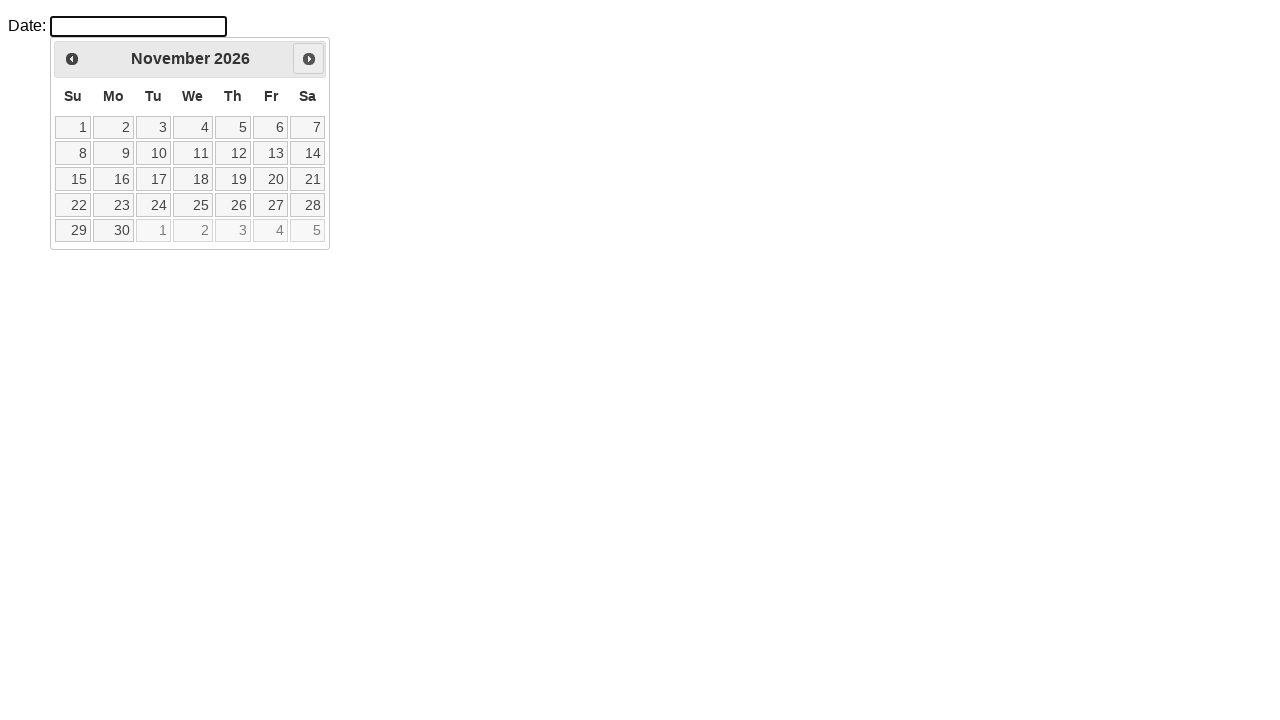

Waited 500ms for month transition
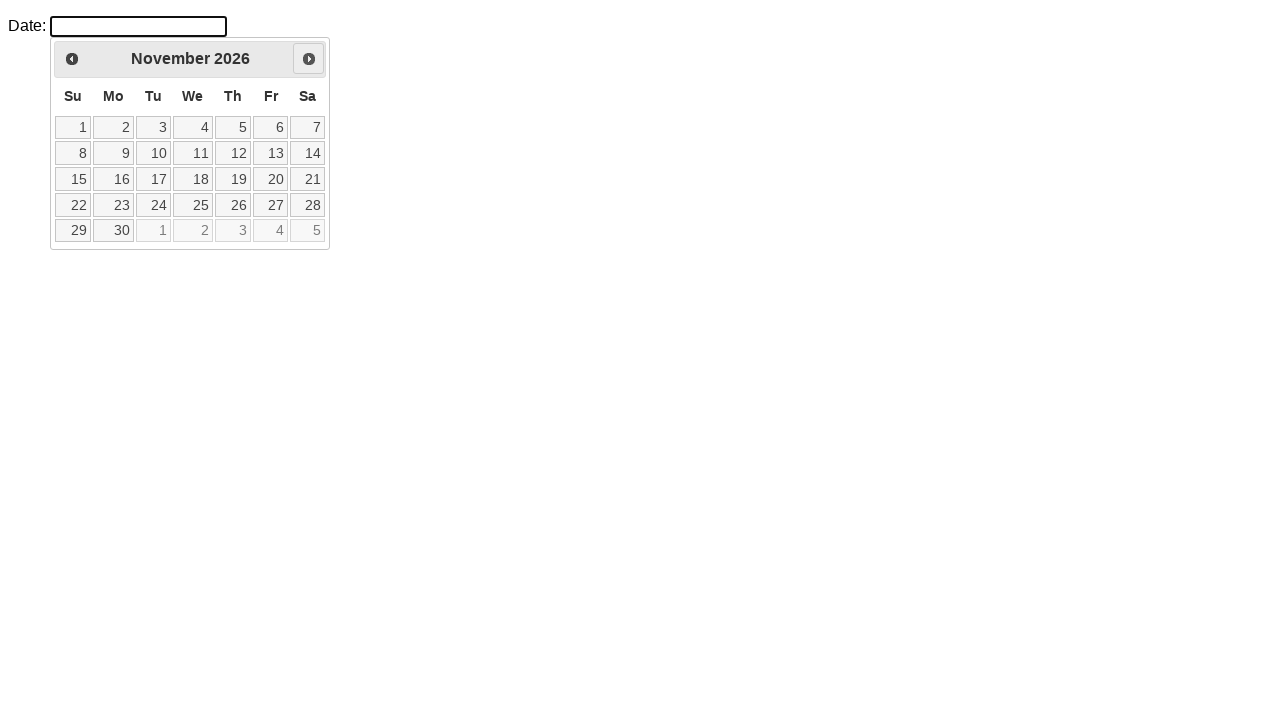

Clicked next month button (iteration 9) at (309, 59) on span.ui-icon-circle-triangle-e
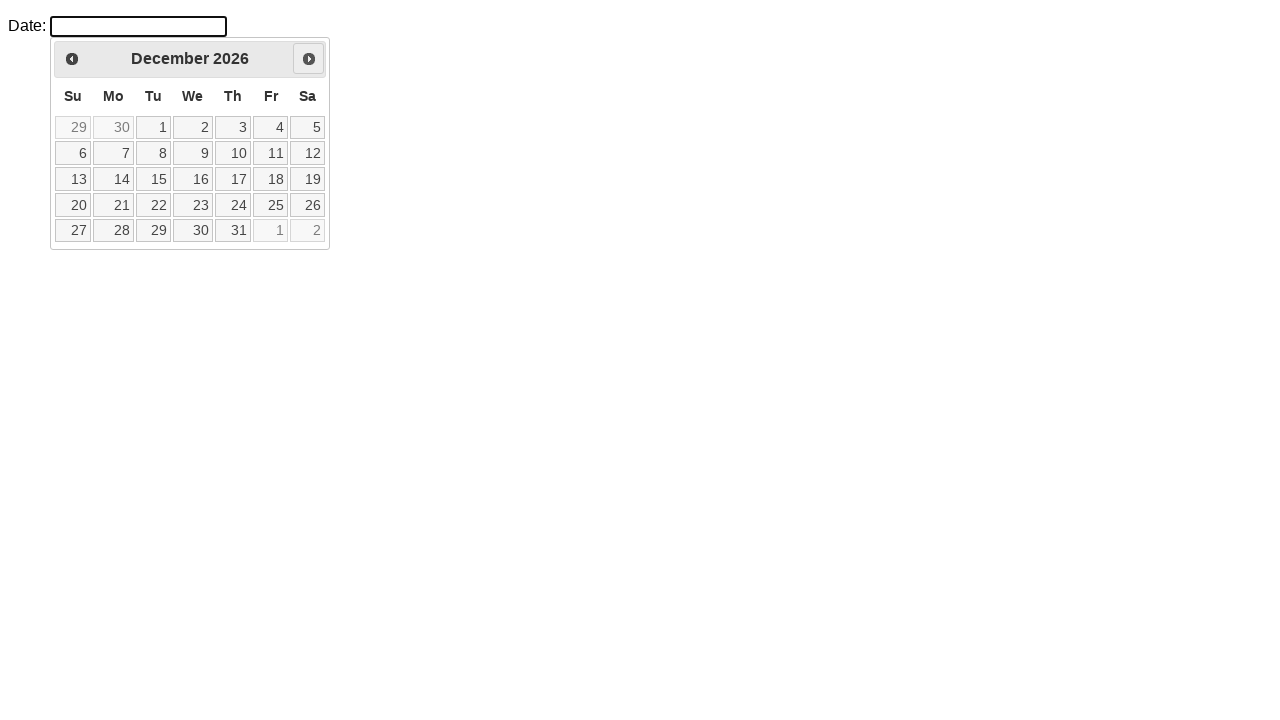

Waited 500ms for month transition
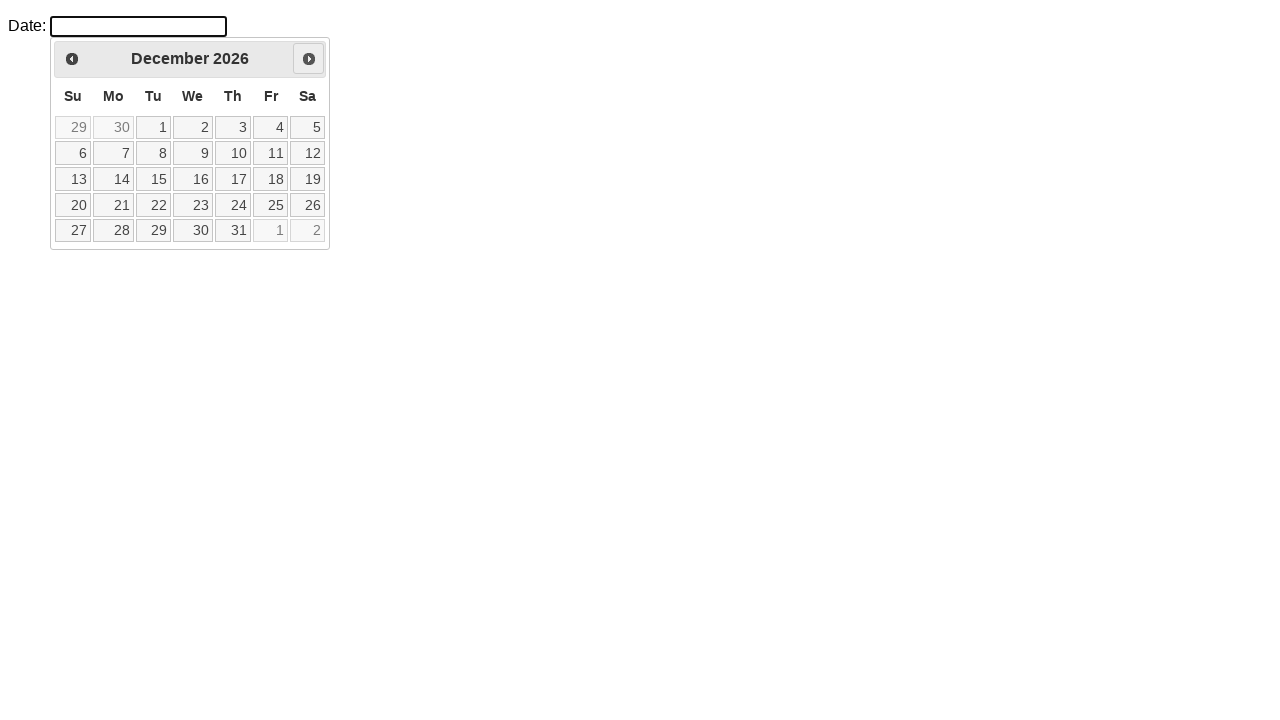

Clicked next month button (iteration 10) at (309, 59) on span.ui-icon-circle-triangle-e
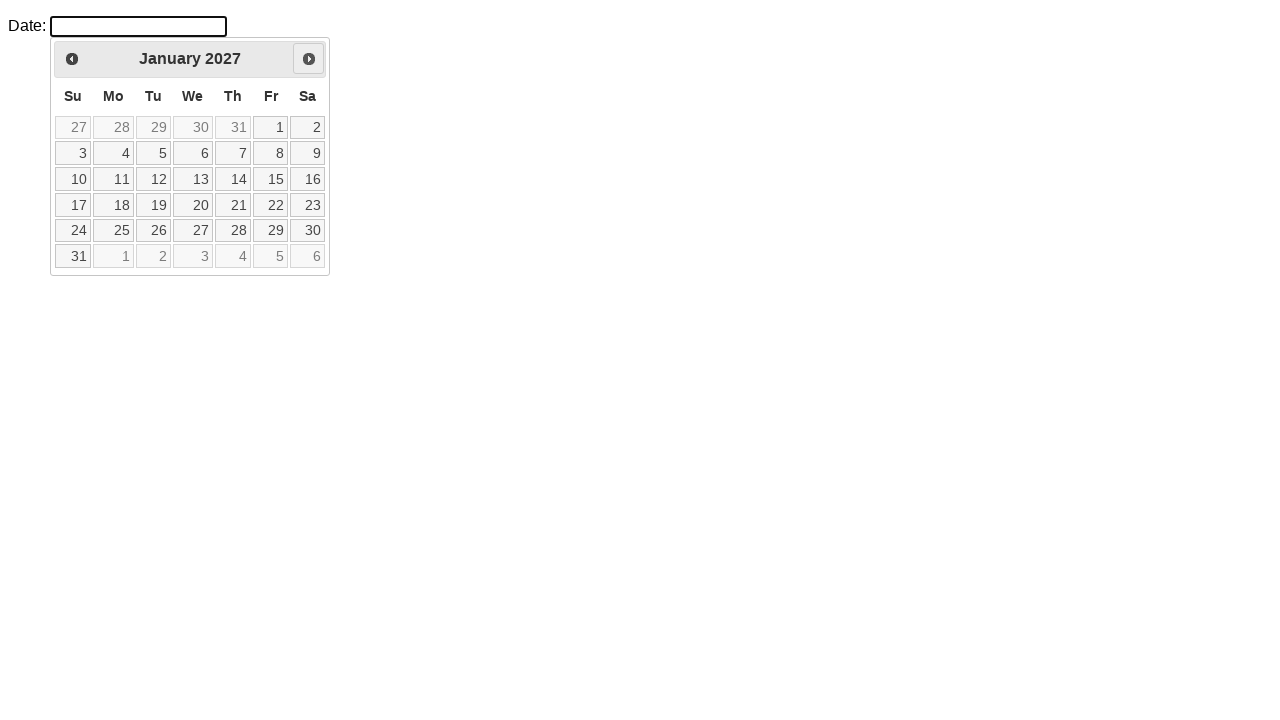

Waited 500ms for month transition
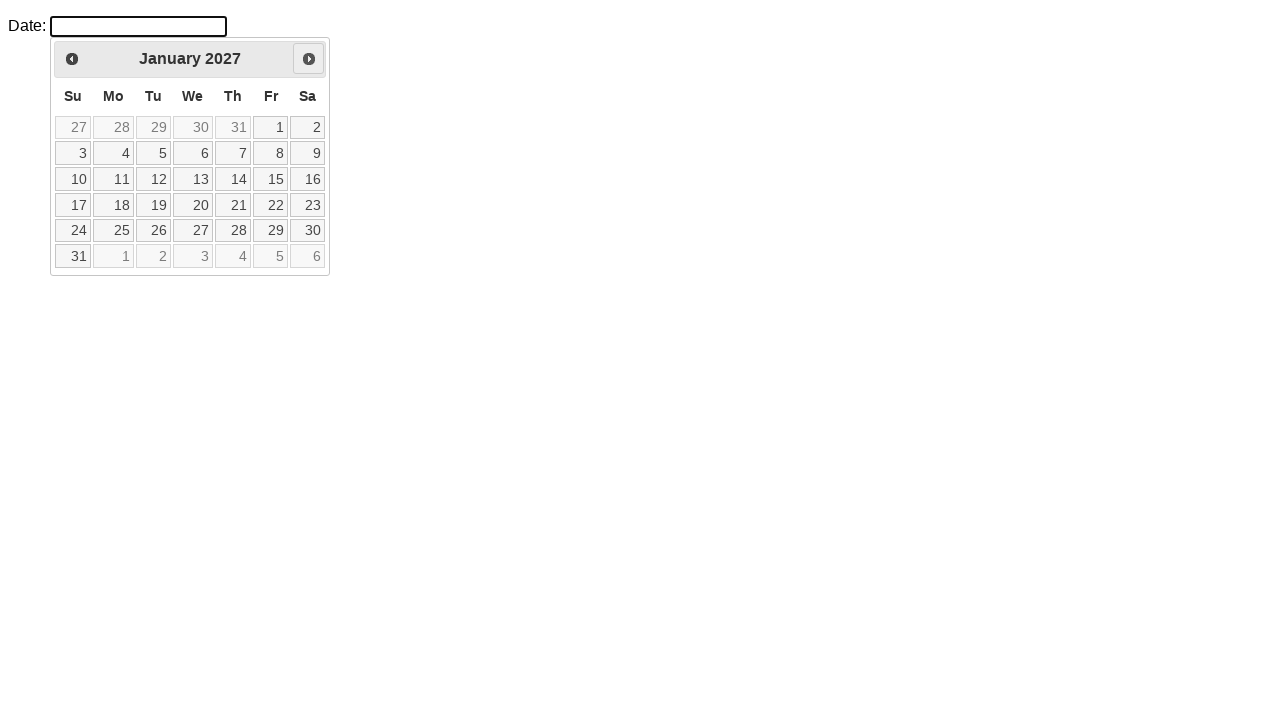

Clicked next month button (iteration 11) at (309, 59) on span.ui-icon-circle-triangle-e
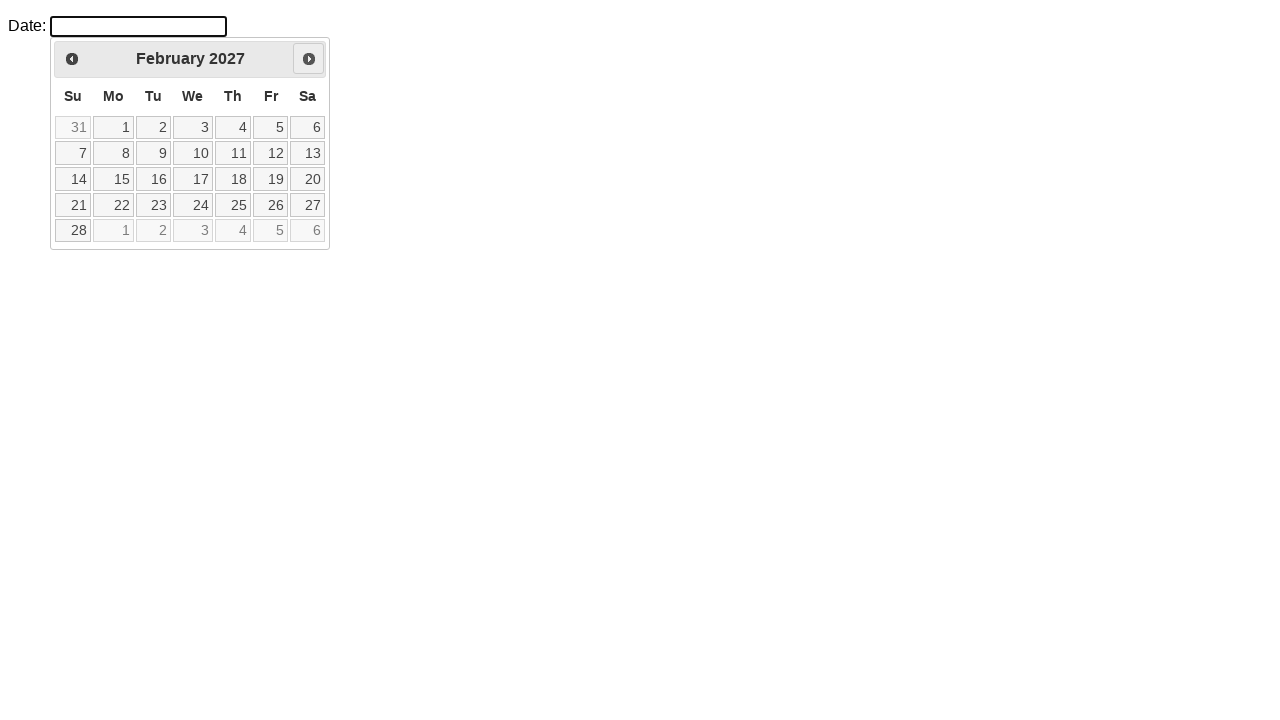

Waited 500ms for month transition
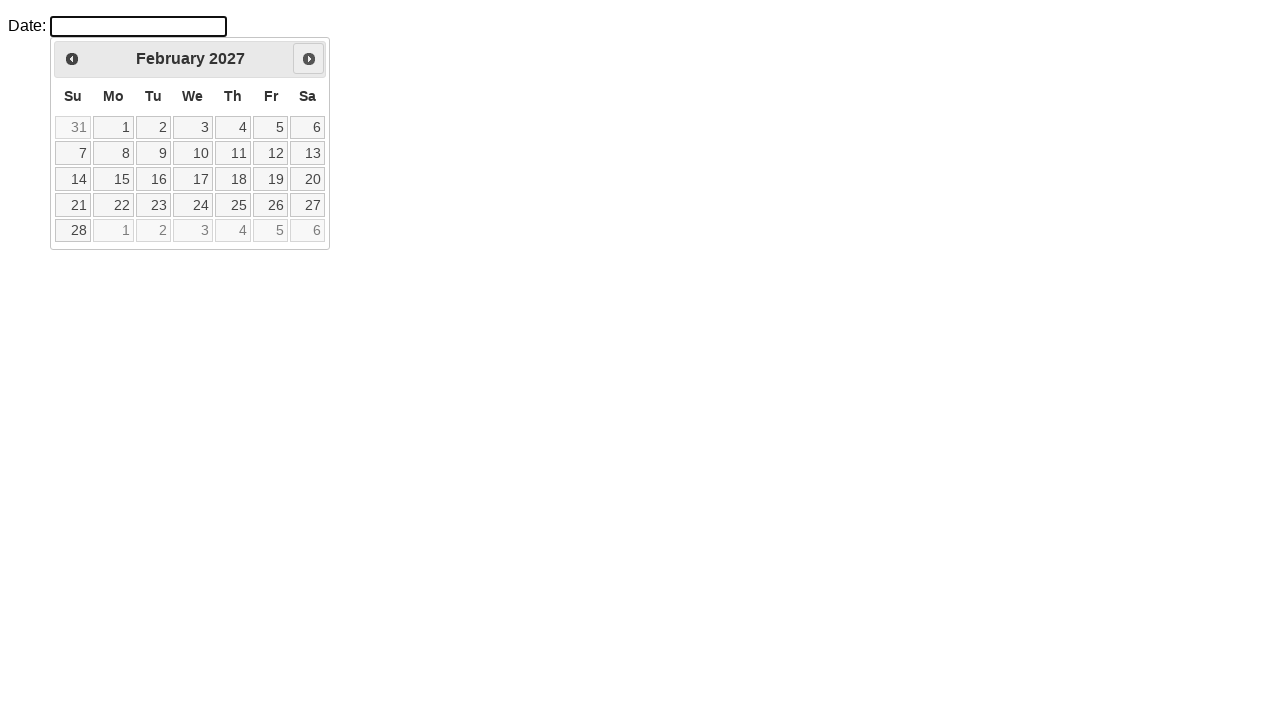

Clicked next month button (iteration 12) at (309, 59) on span.ui-icon-circle-triangle-e
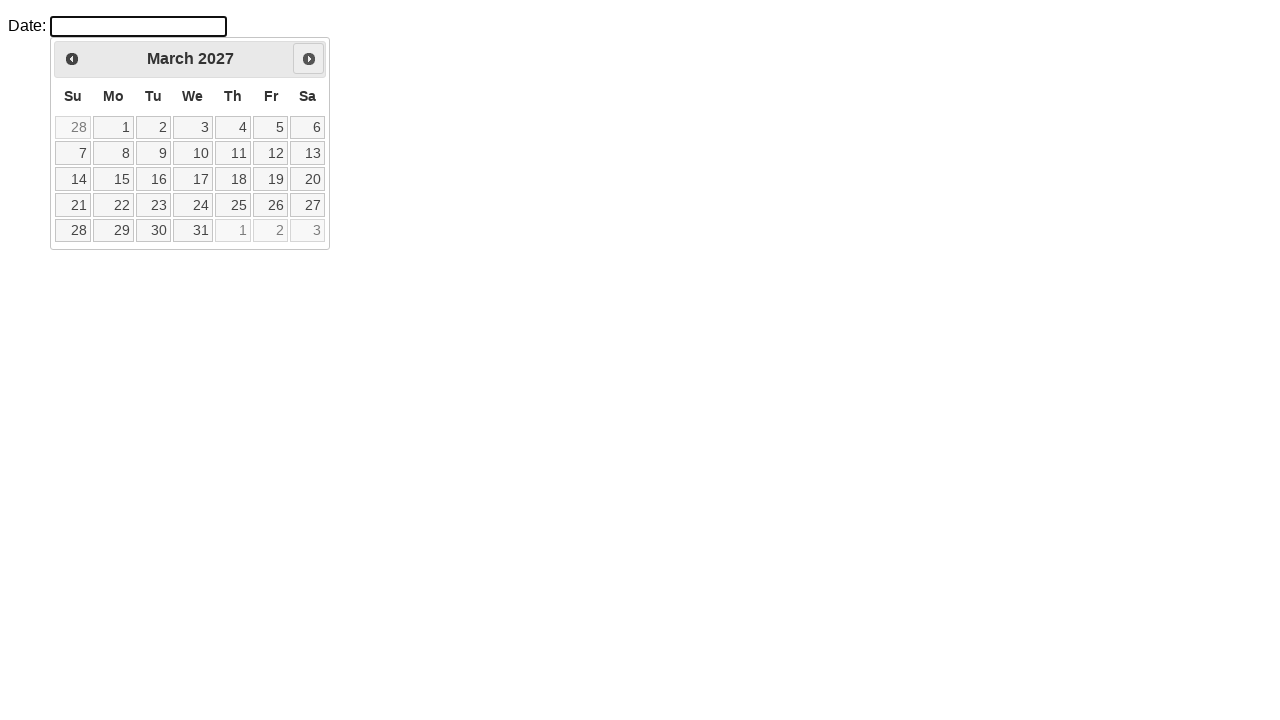

Waited 500ms for month transition
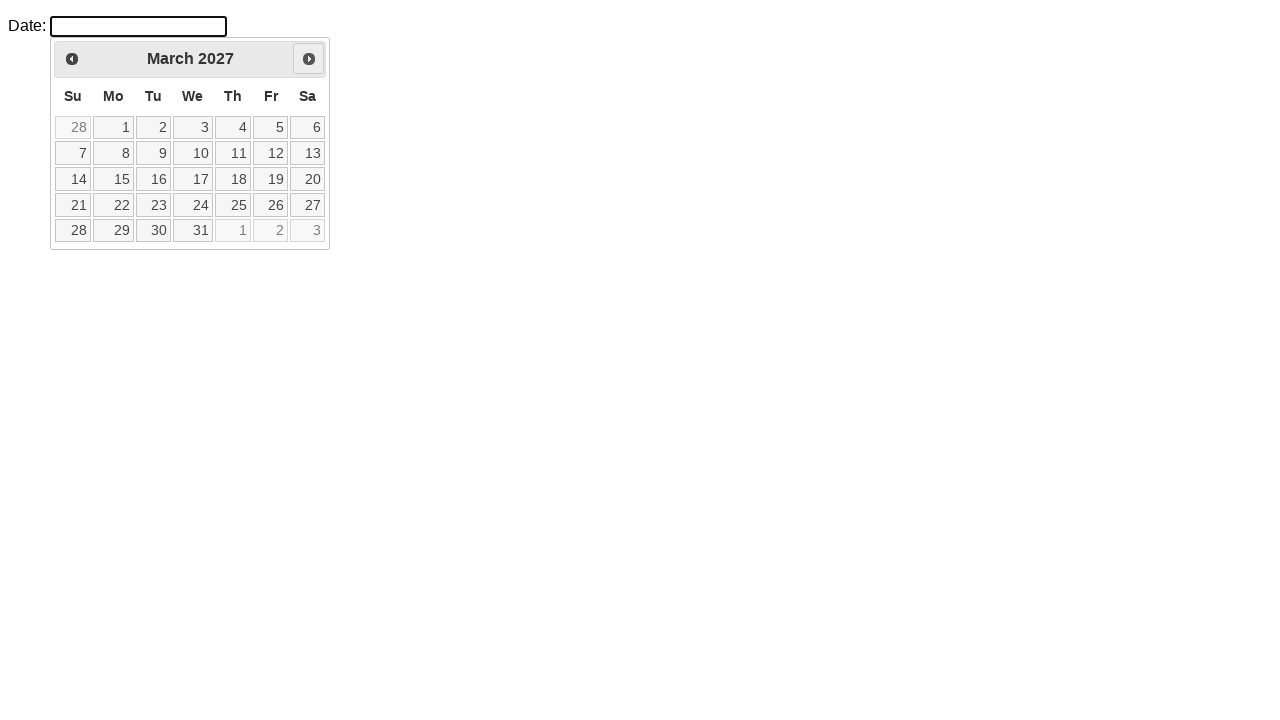

Calendar table with dates is ready
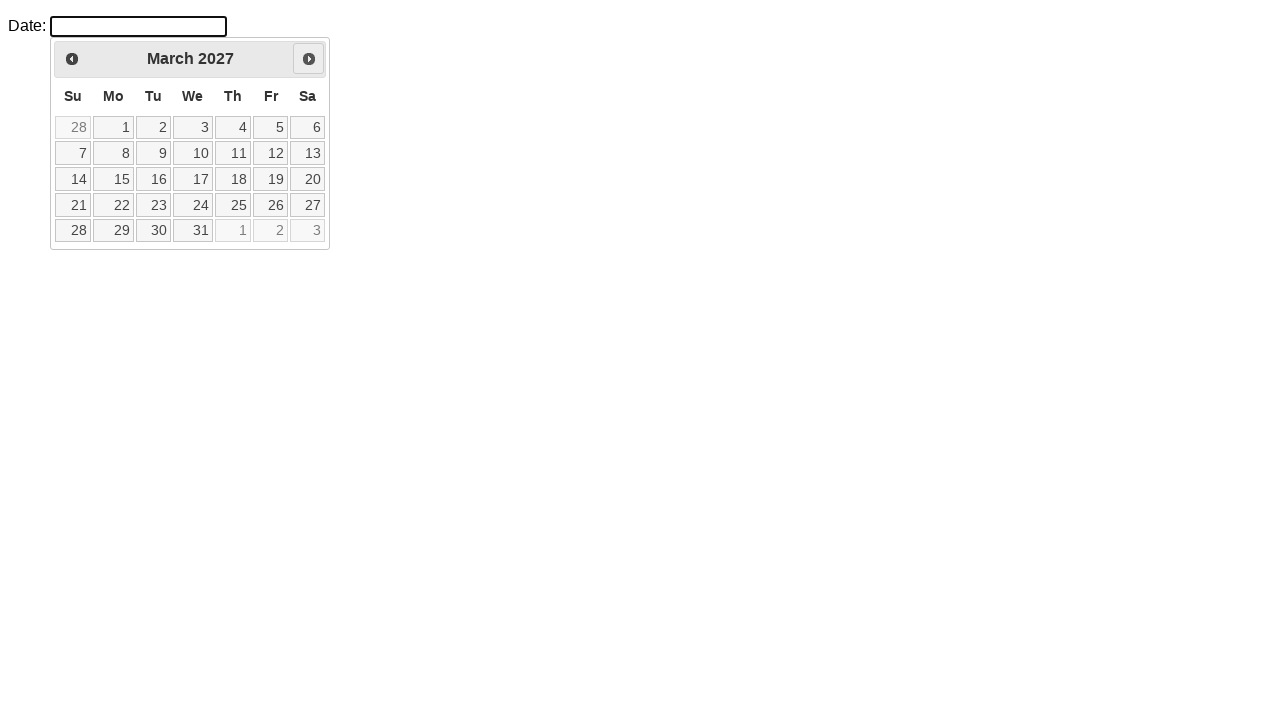

Selected day 21 from the calendar at (73, 205) on table.ui-datepicker-calendar tbody tr td a:text('21')
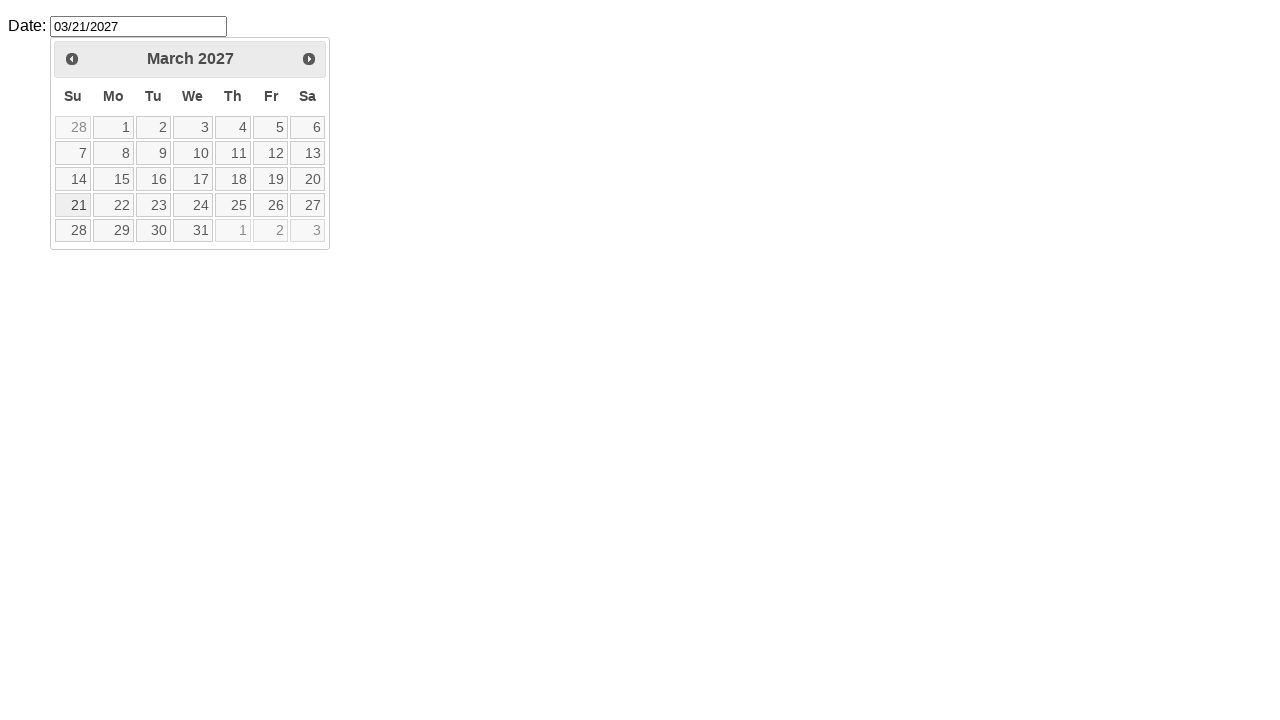

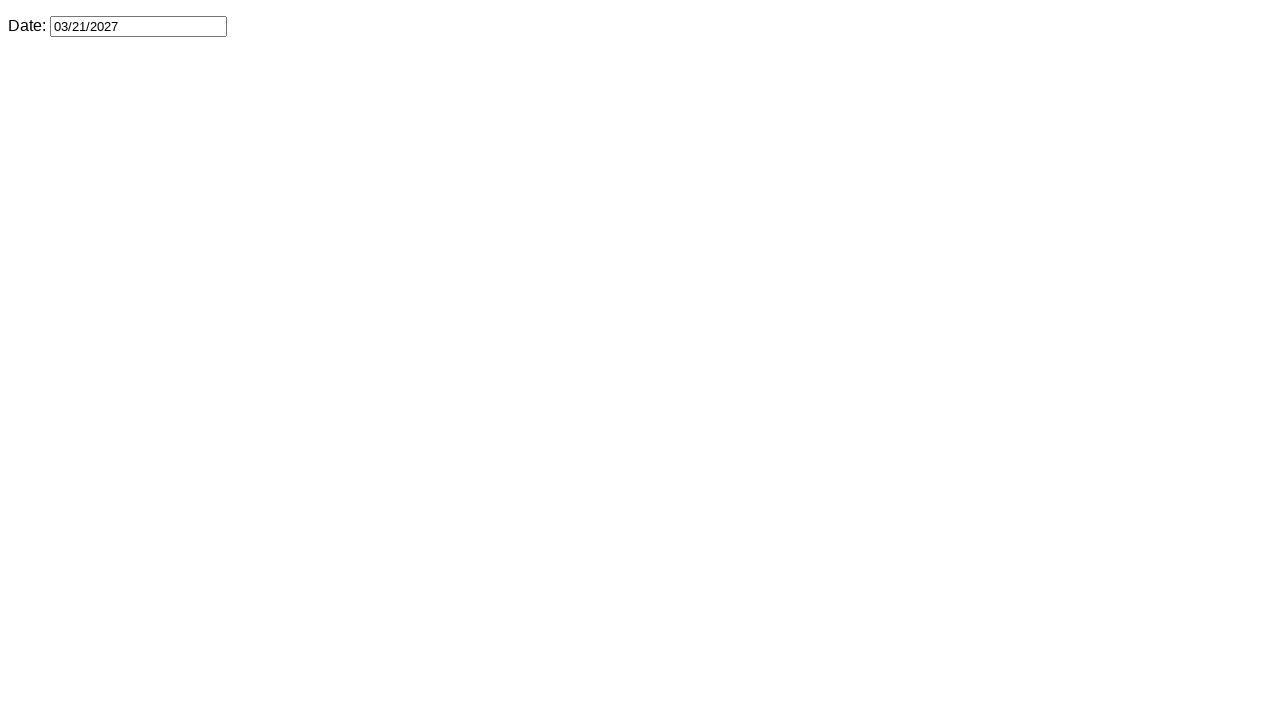